Tests AJAX functionality by clicking a button that triggers an AJAX request and waiting for the success message to appear in the content area.

Starting URL: http://www.uitestingplayground.com/ajax

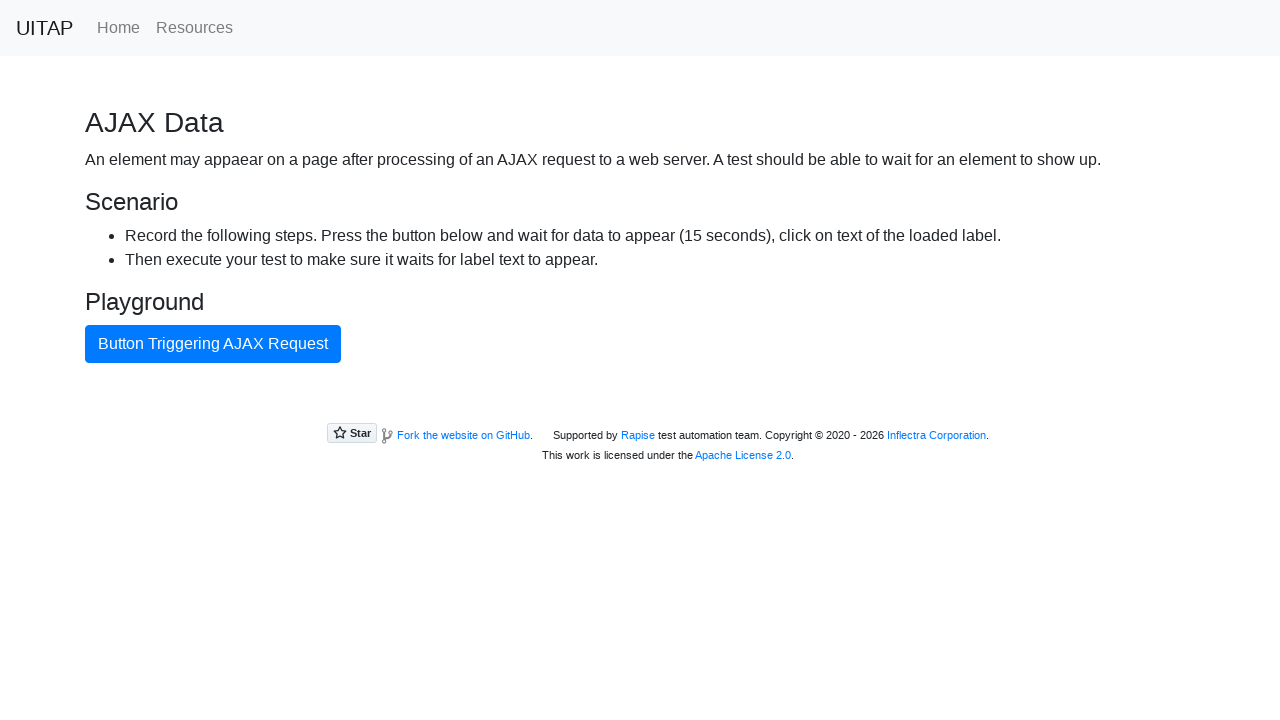

Clicked AJAX button to trigger request at (213, 344) on #ajaxButton
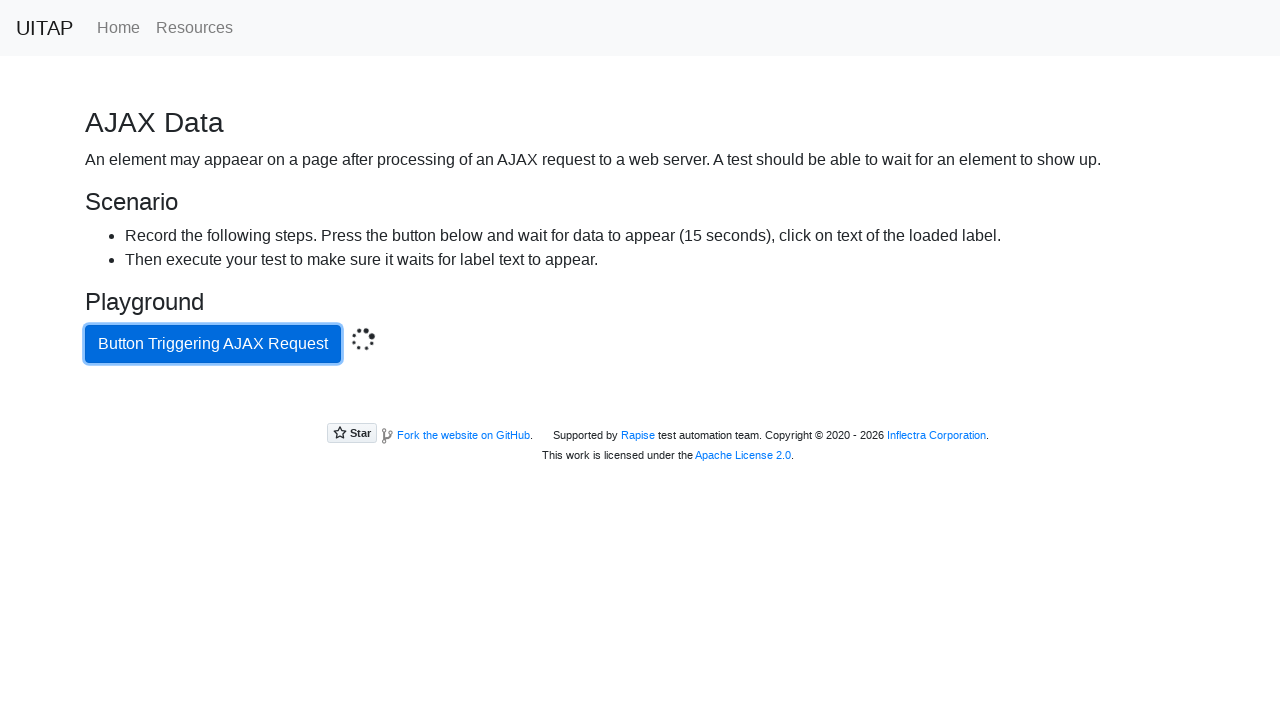

Success message appeared after AJAX request completed
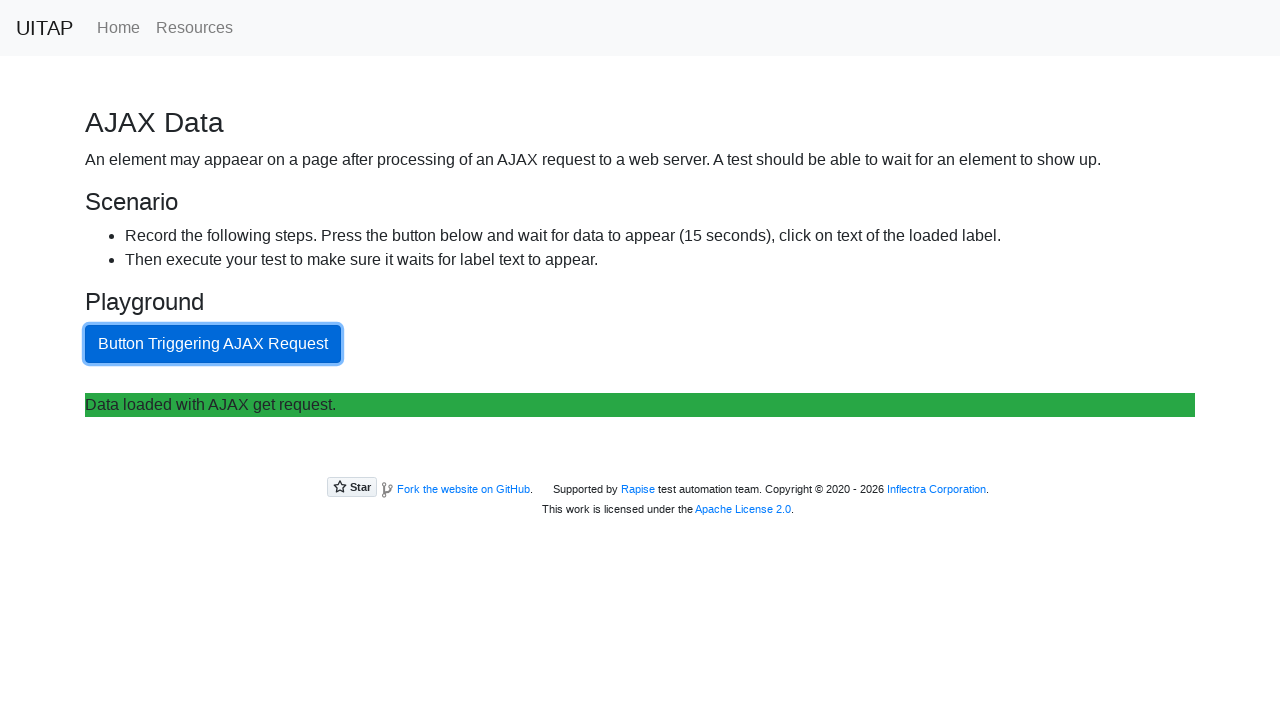

Located success paragraph element in content area
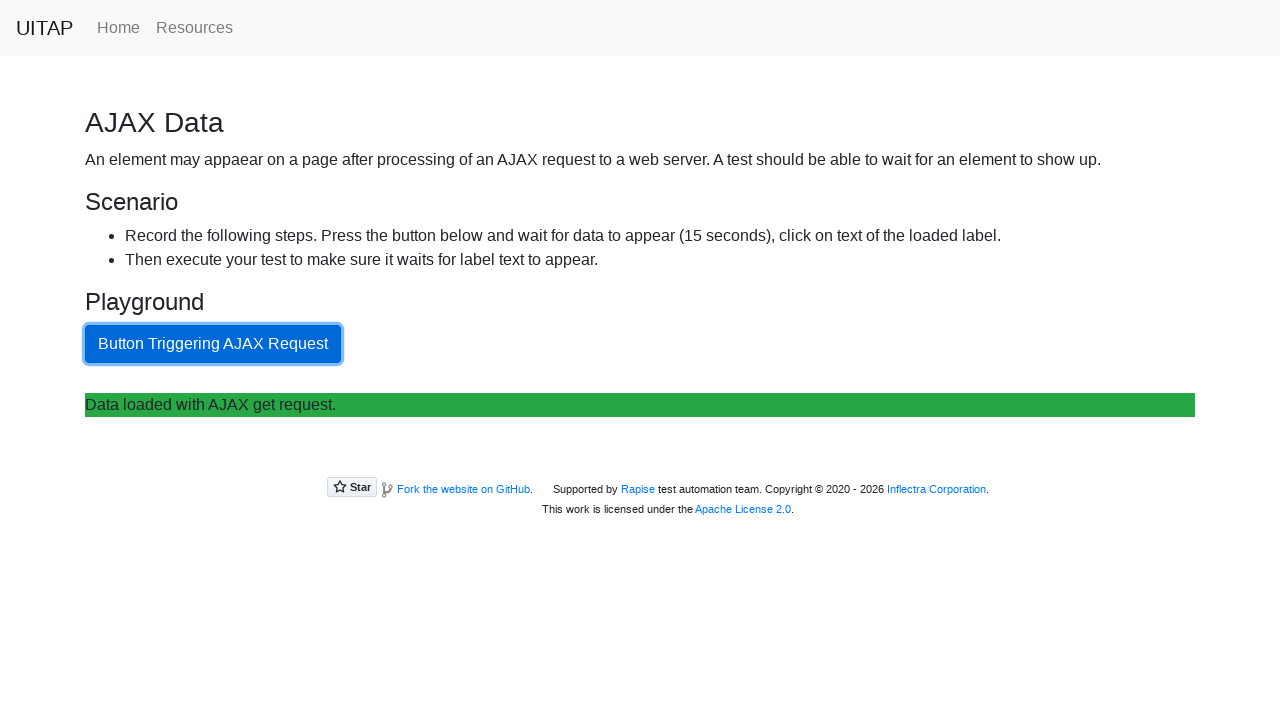

Verified success paragraph is visible
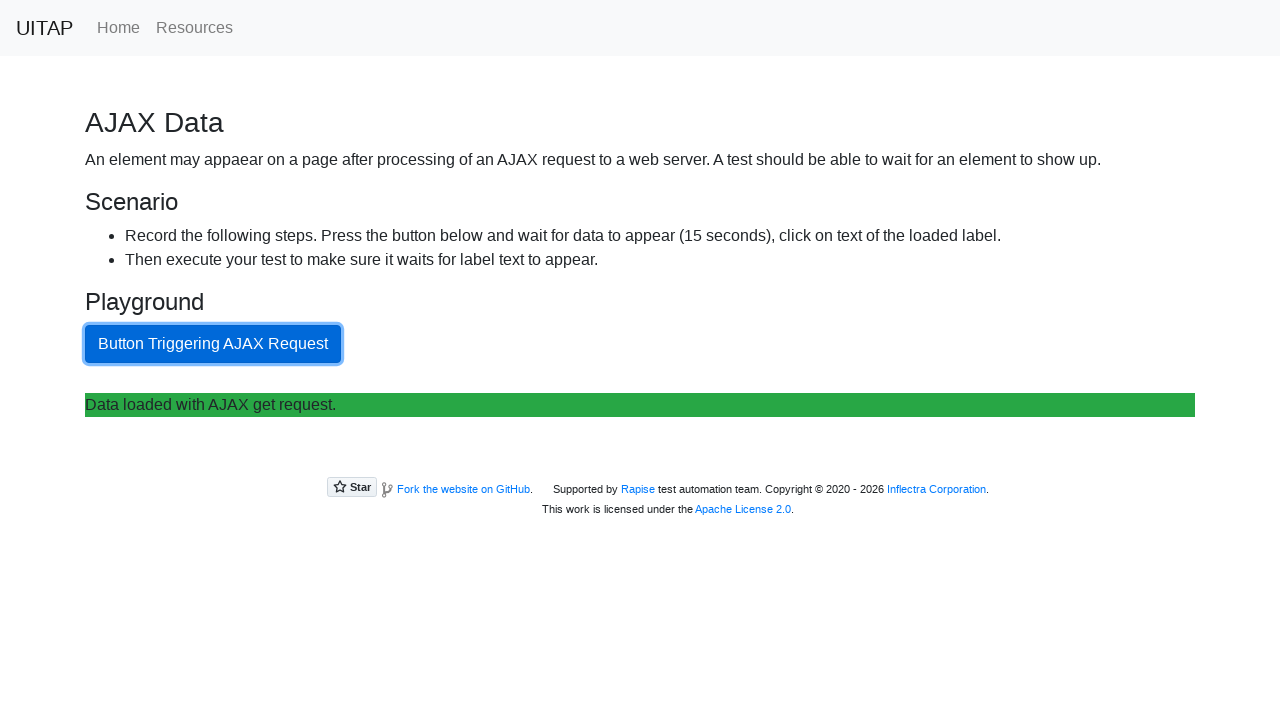

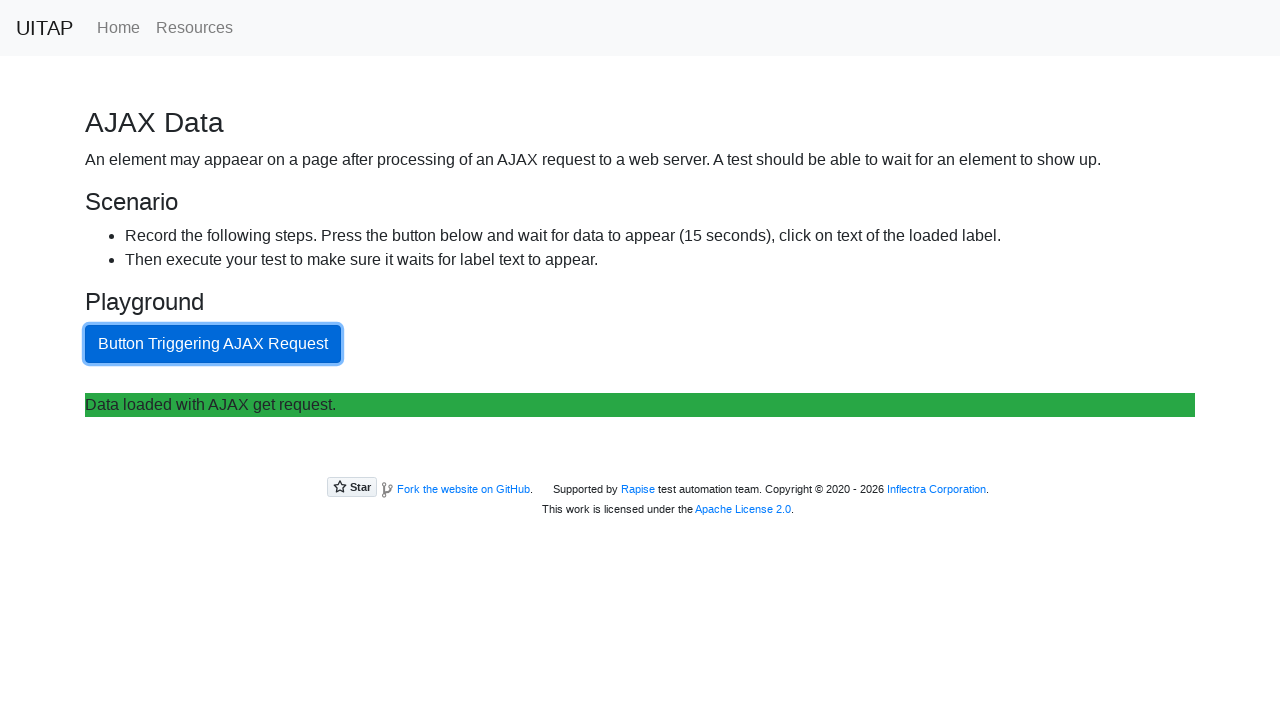